Navigates to a book store page and verifies that the header image element is present on the page

Starting URL: https://demoqa.com/books

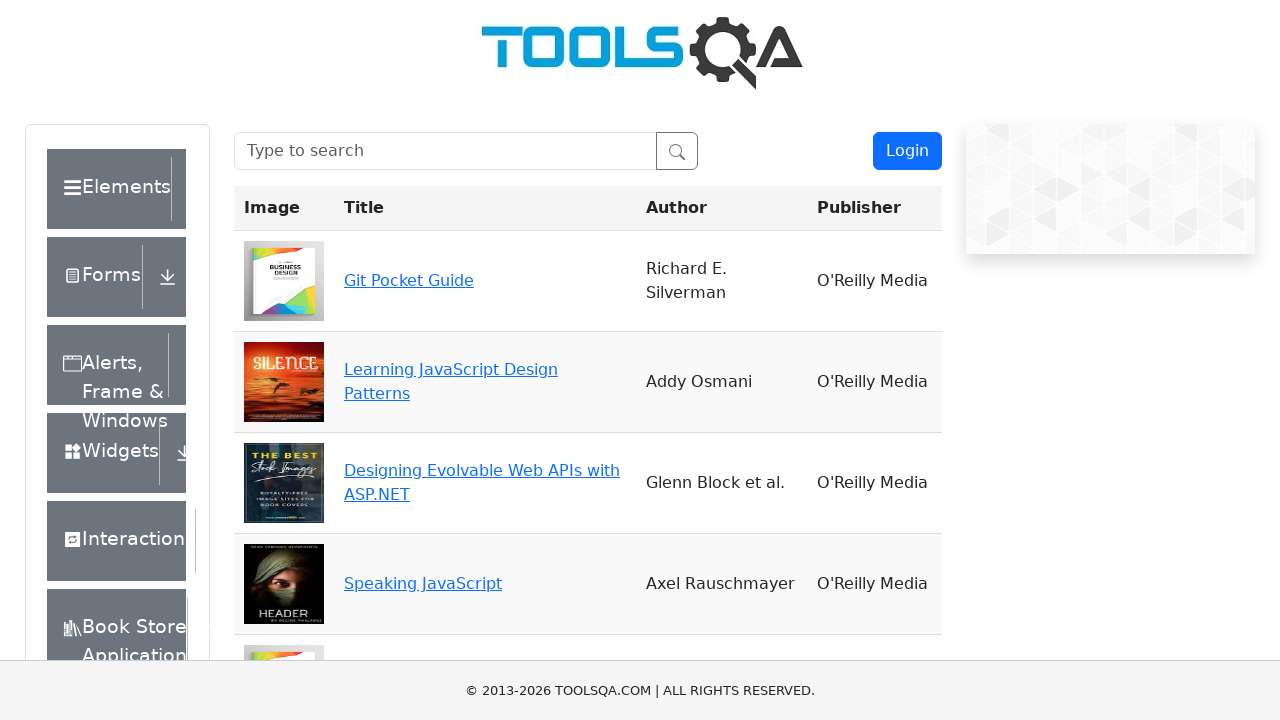

Navigated to book store page
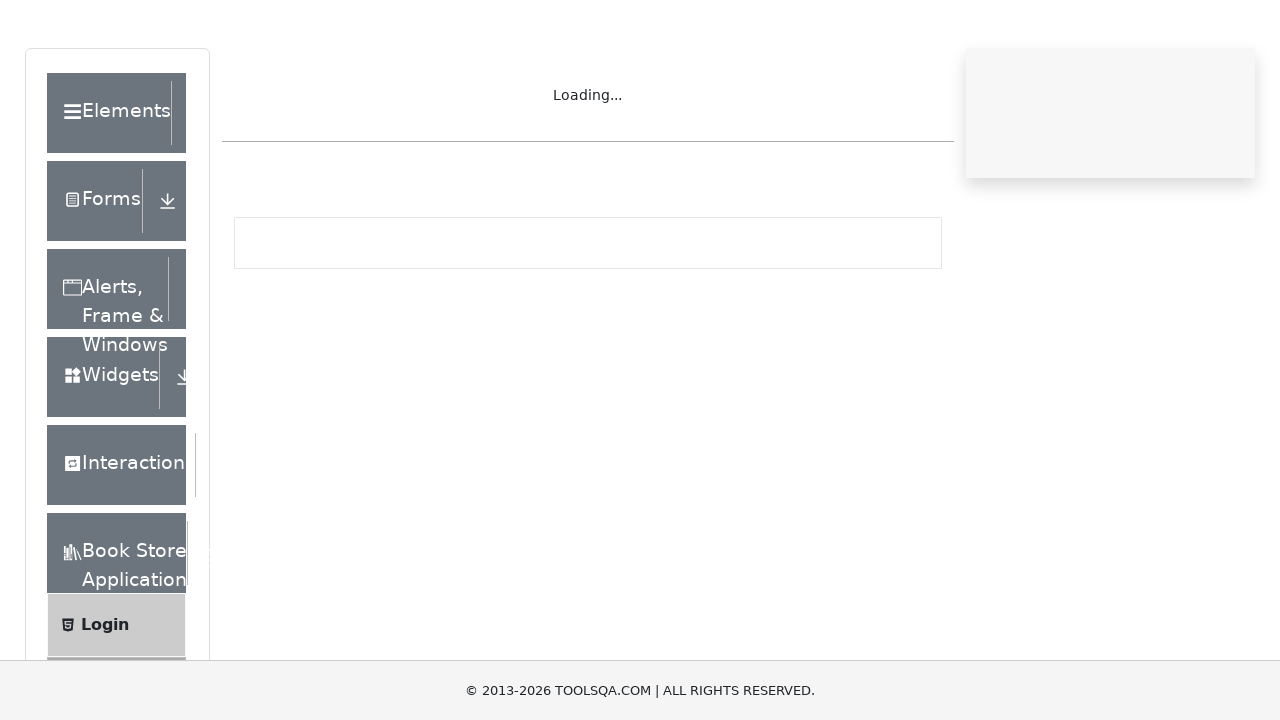

Header image element is present on the page
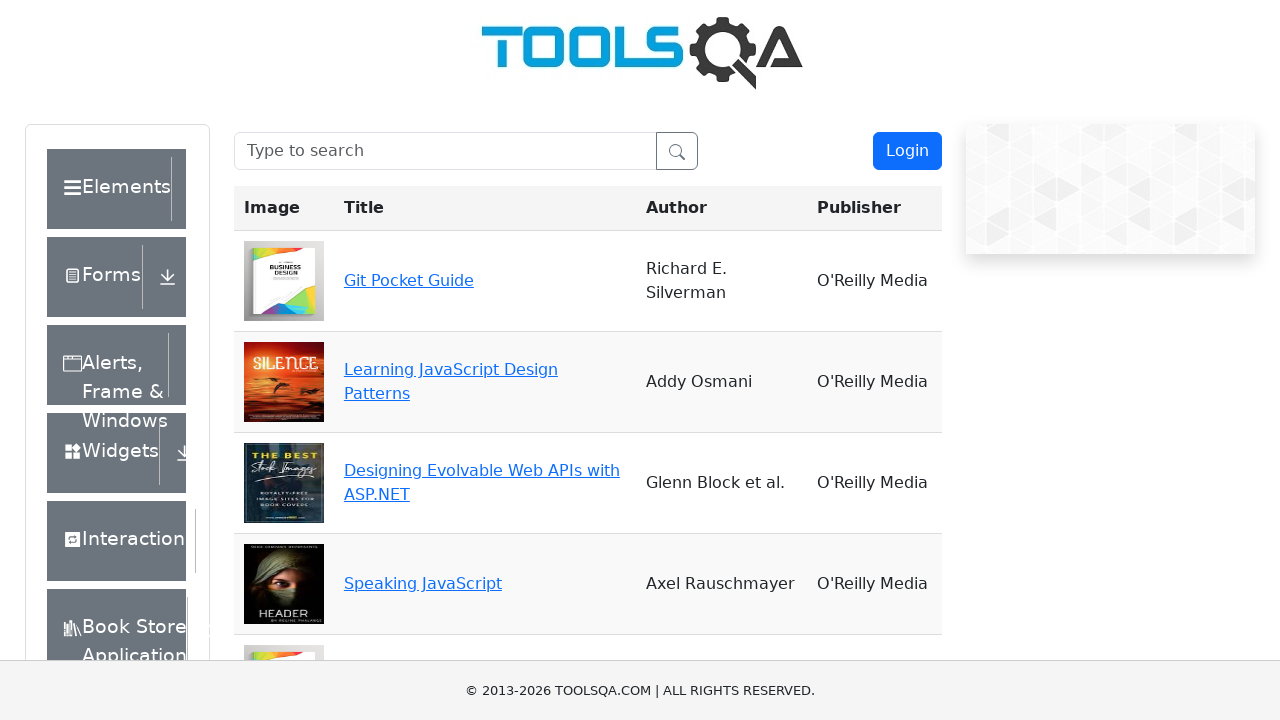

Located header image element
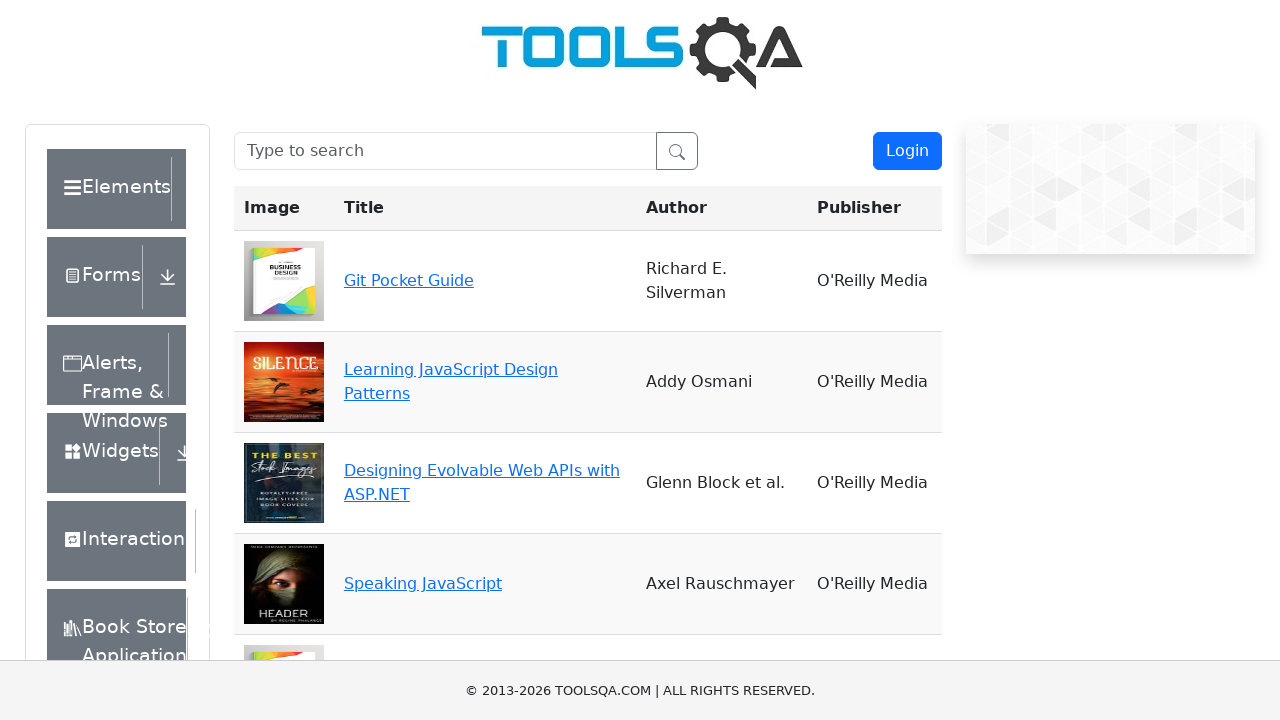

Header image element is visible and ready
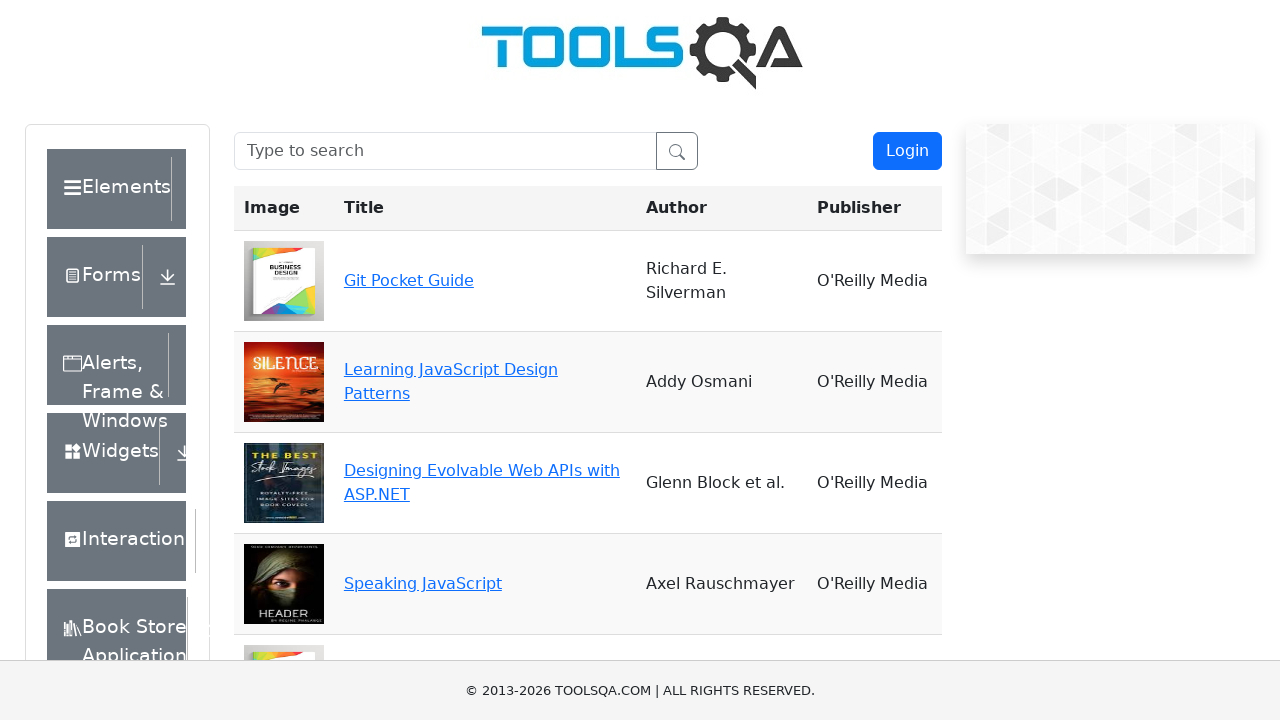

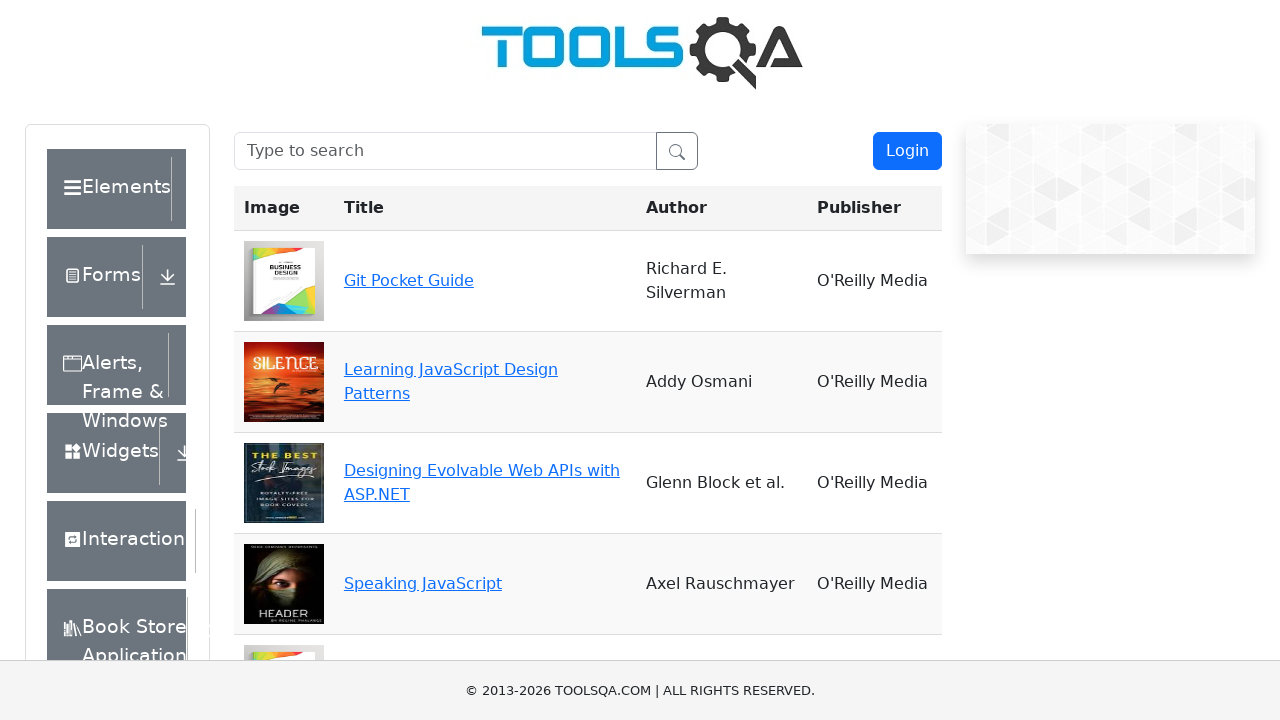